Tests checkbox functionality by selecting and unselecting multiple checkboxes on a practice page

Starting URL: https://rahulshettyacademy.com/AutomationPractice/

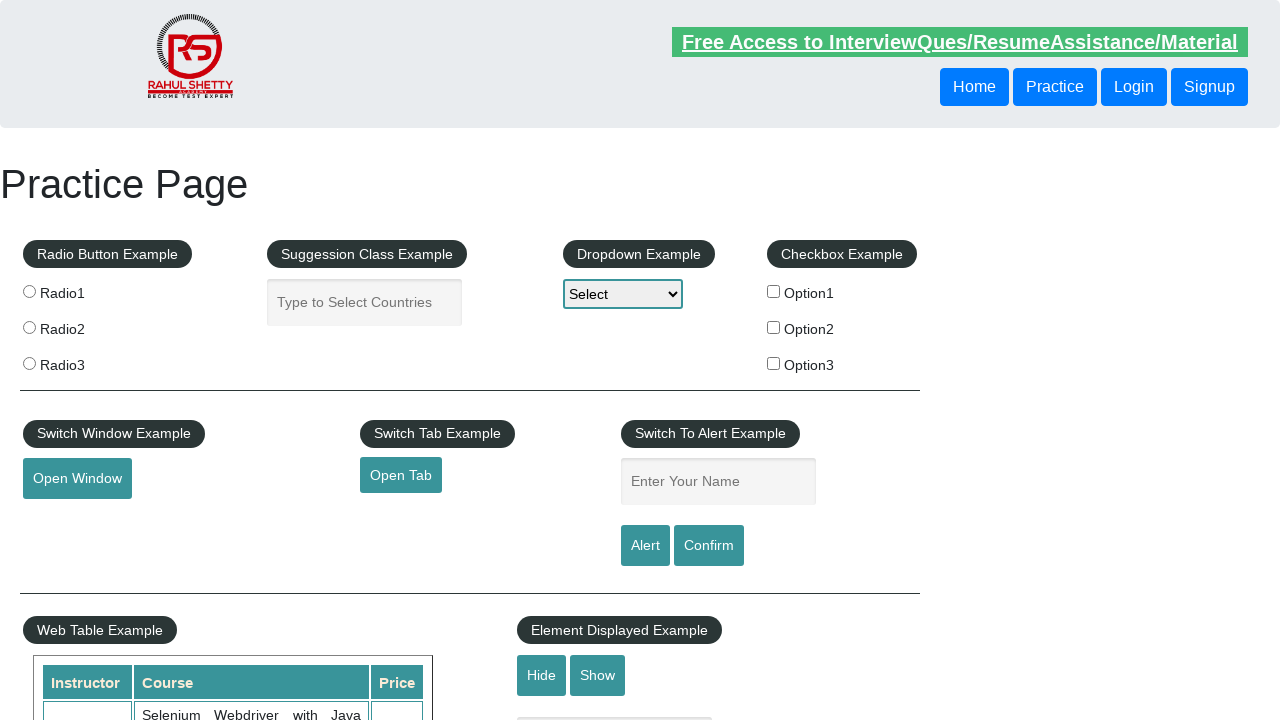

Selected second checkbox (checkBoxOption2) at (774, 327) on #checkBoxOption2
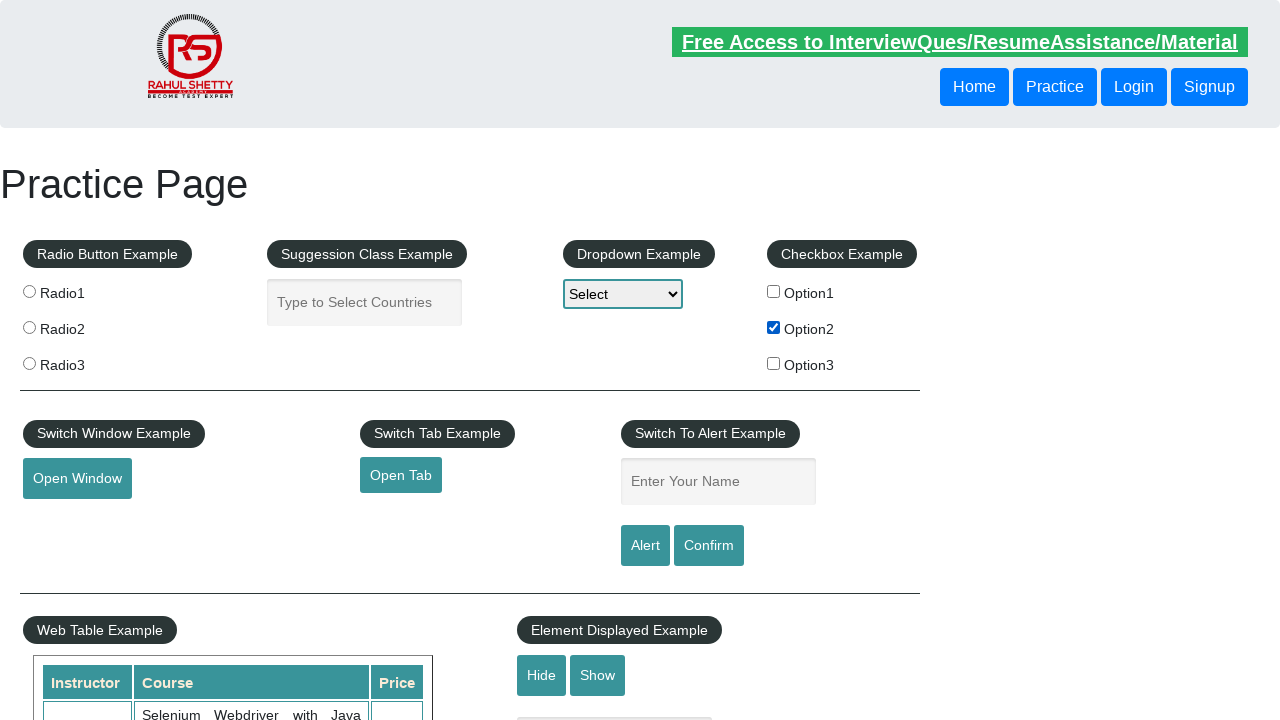

Selected first checkbox (checkBoxOption1) at (774, 291) on #checkBoxOption1
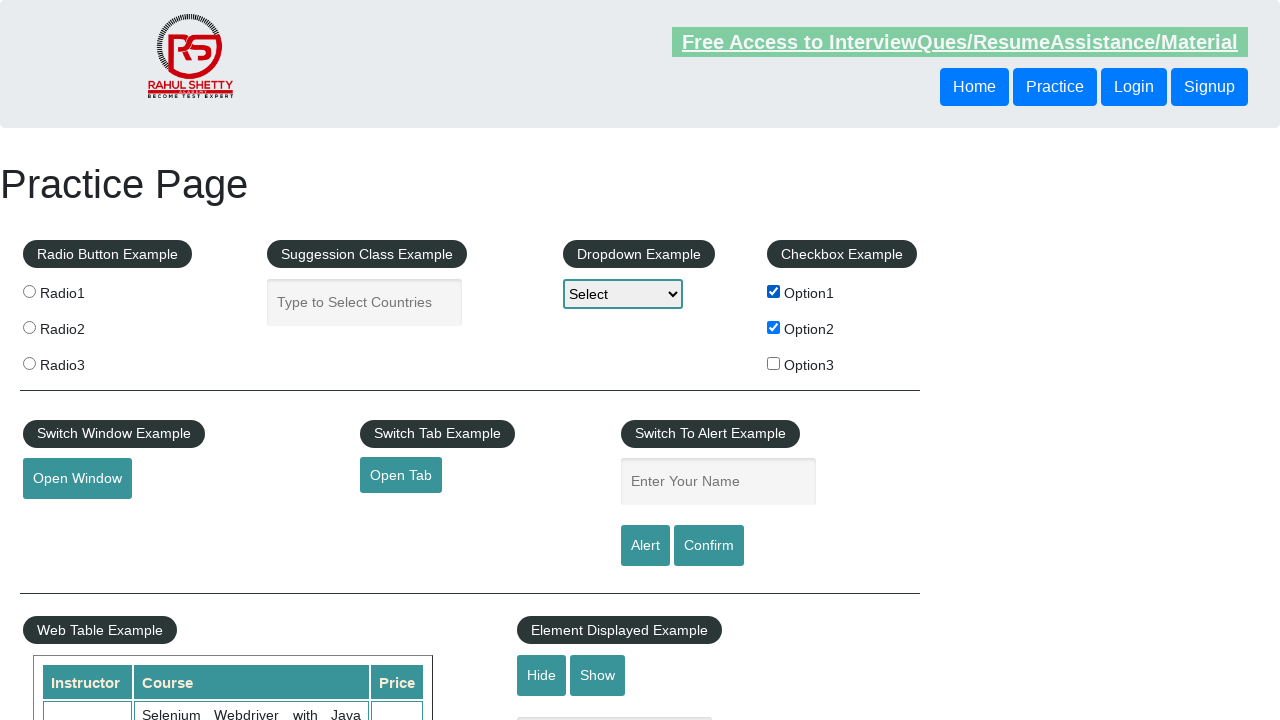

Selected third checkbox (checkBoxOption3) at (774, 363) on #checkBoxOption3
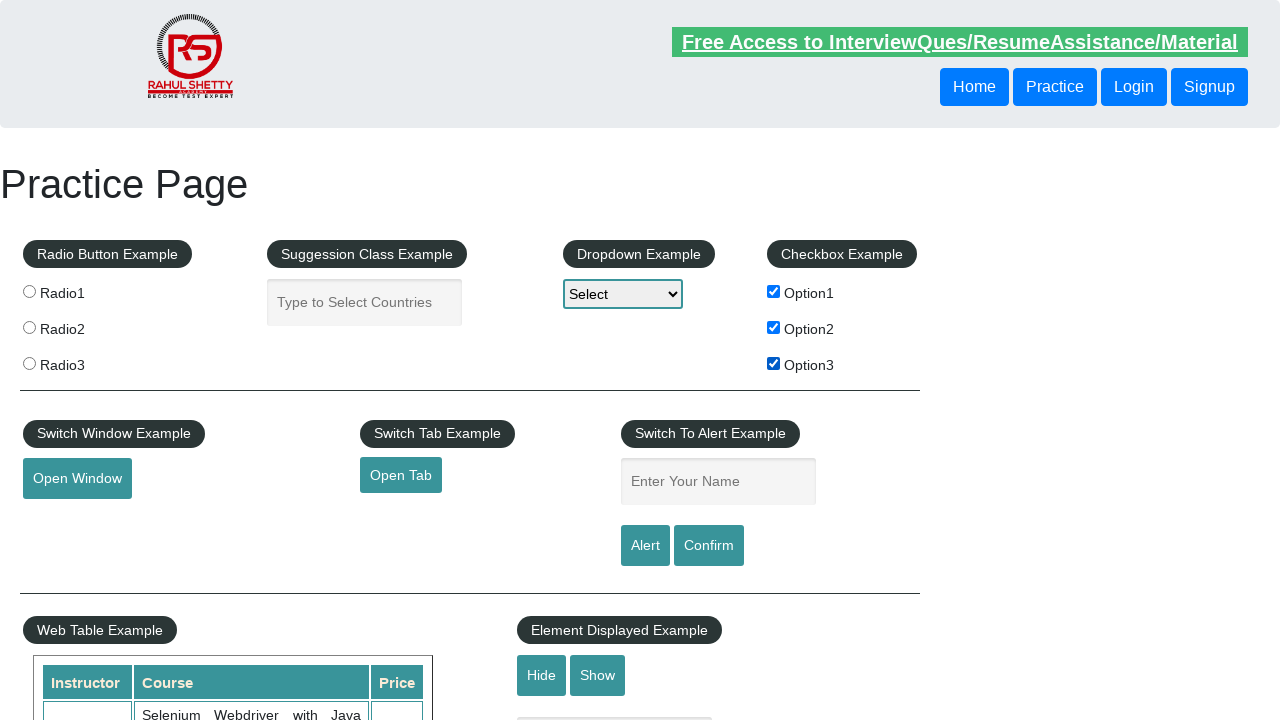

Unselected first checkbox (checkBoxOption1) at (774, 291) on #checkBoxOption1
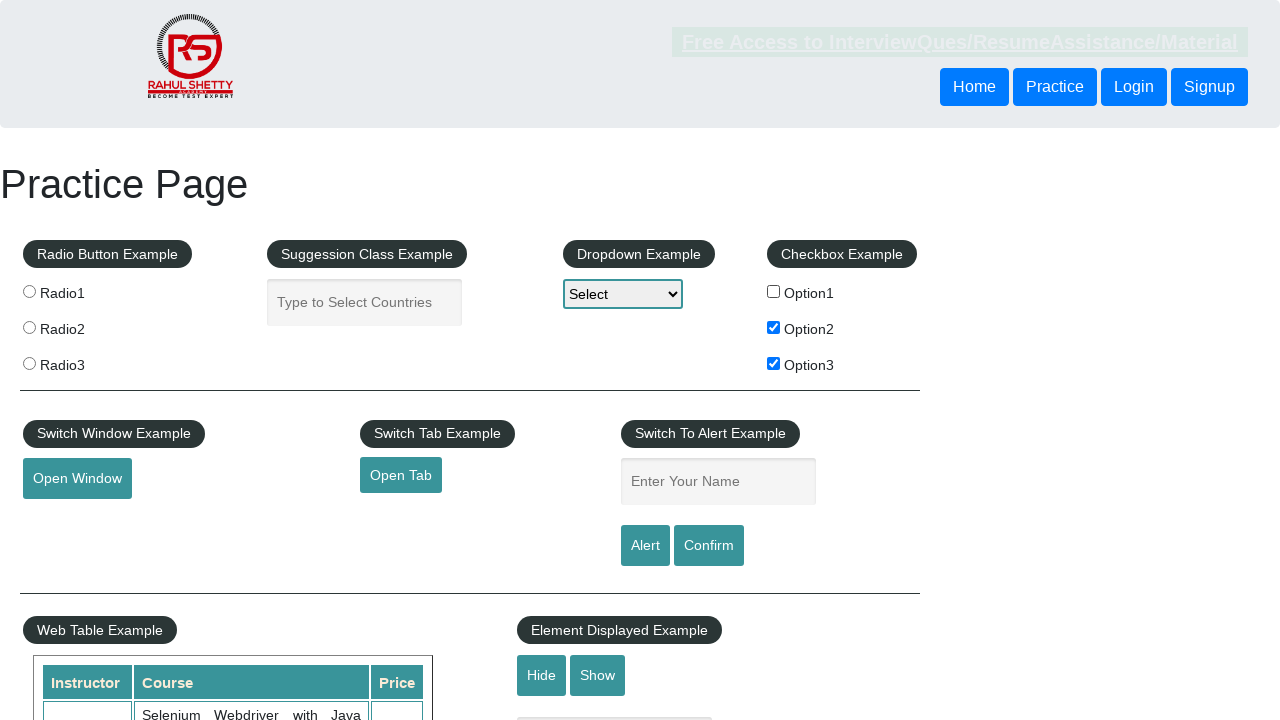

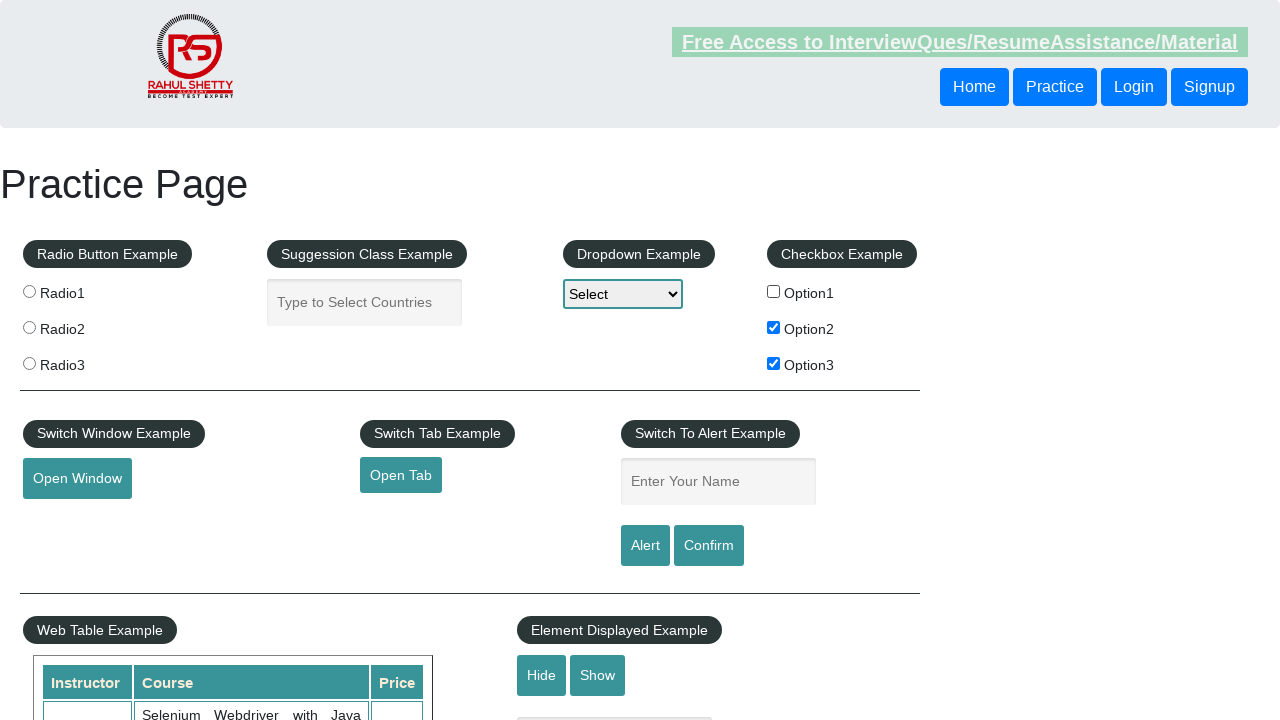